Tests the internet services payment form by selecting the second option from the dropdown and verifying that subscriber number, sum, and email input fields have the correct placeholder text.

Starting URL: https://www.mts.by/

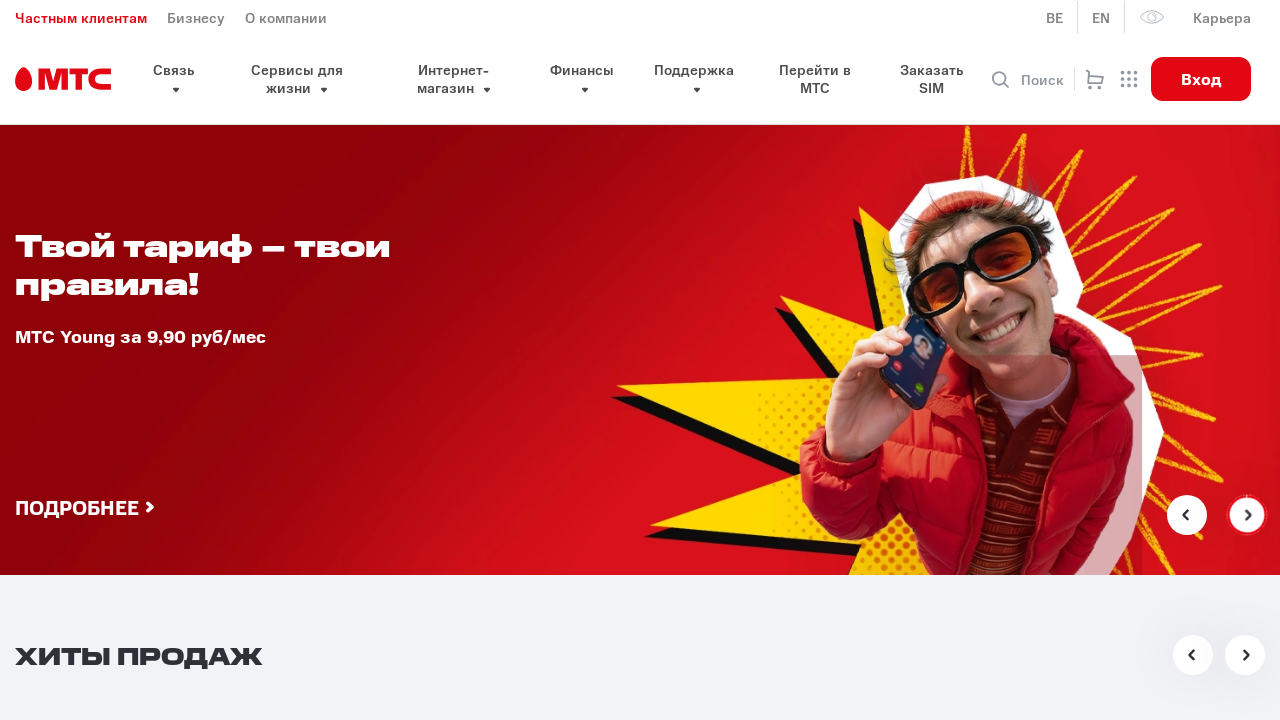

Waited for select dropdown arrow to be visible
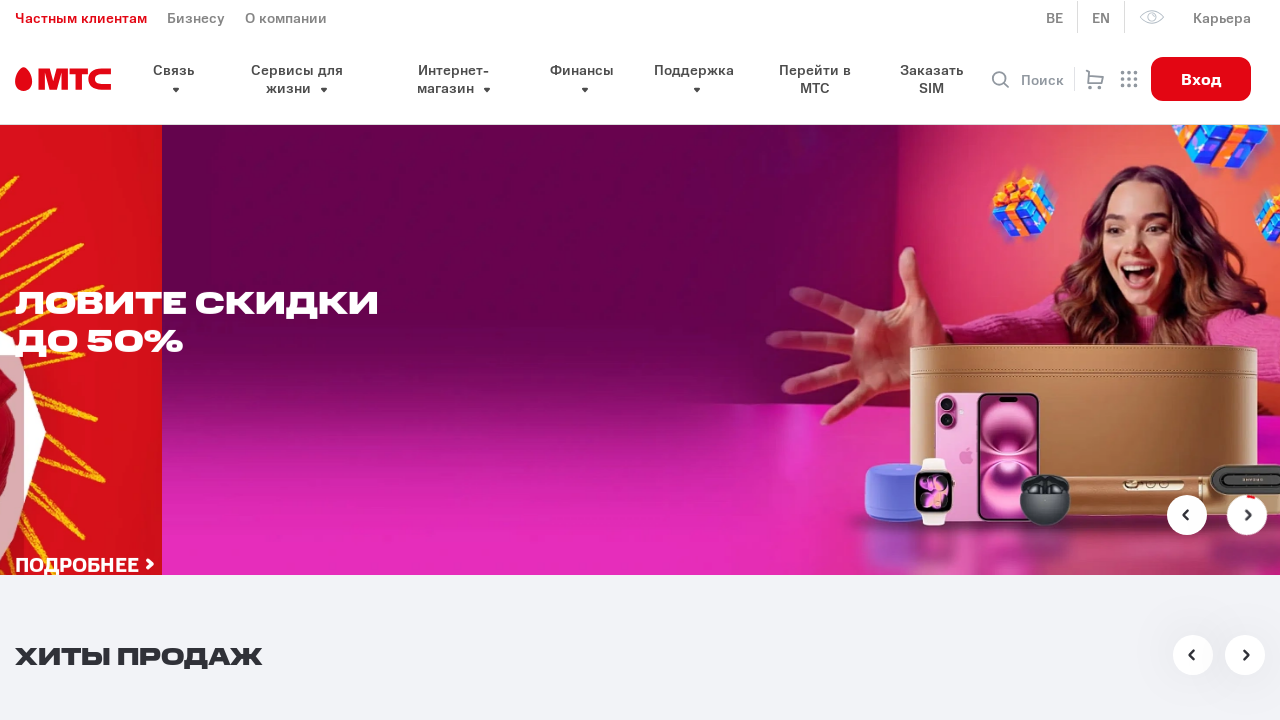

Clicked select dropdown arrow to open options at (794, 361) on span.select__arrow
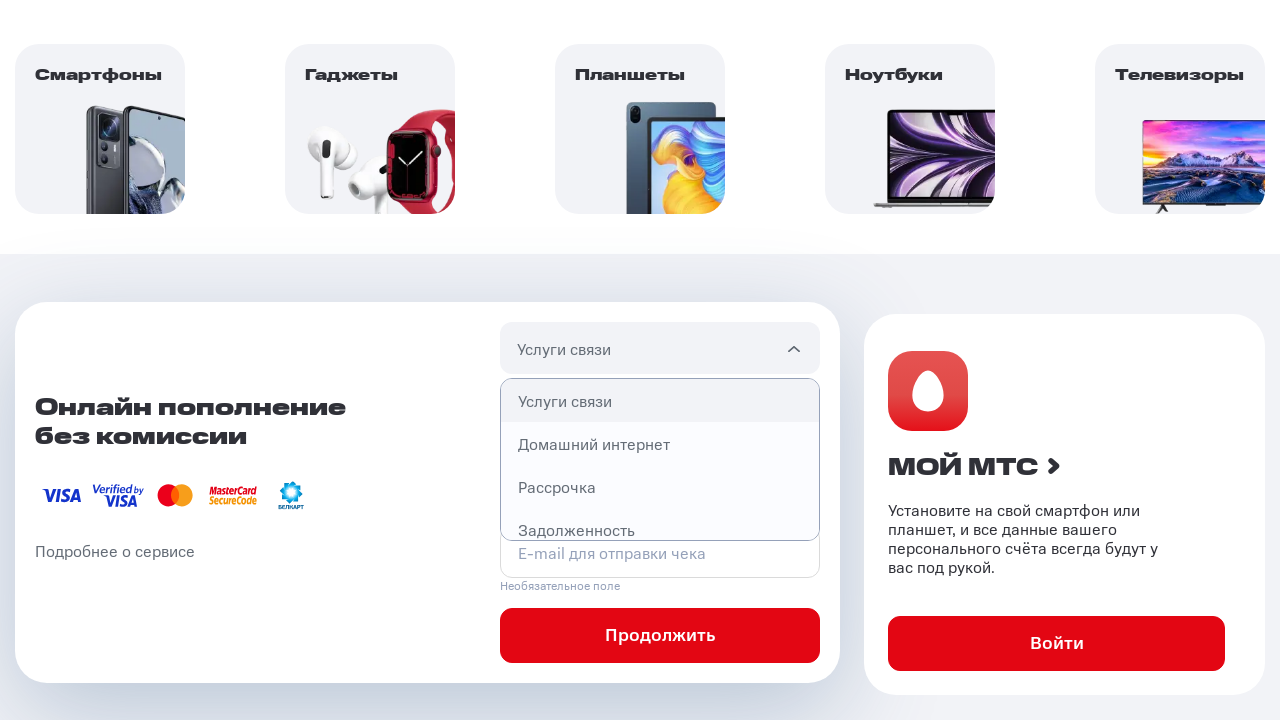

Waited for dropdown options to be visible
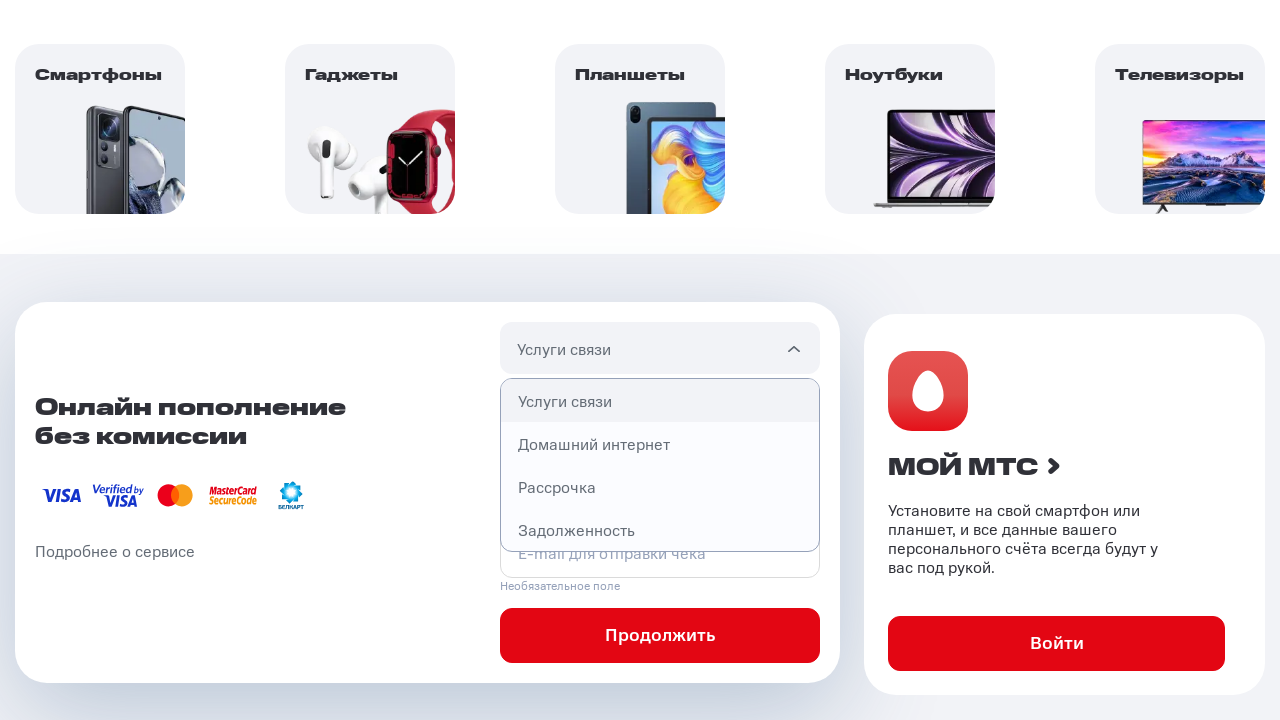

Selected 'Internet services' option from dropdown (second item) at (660, 444) on ul.select__list li:nth-child(2)
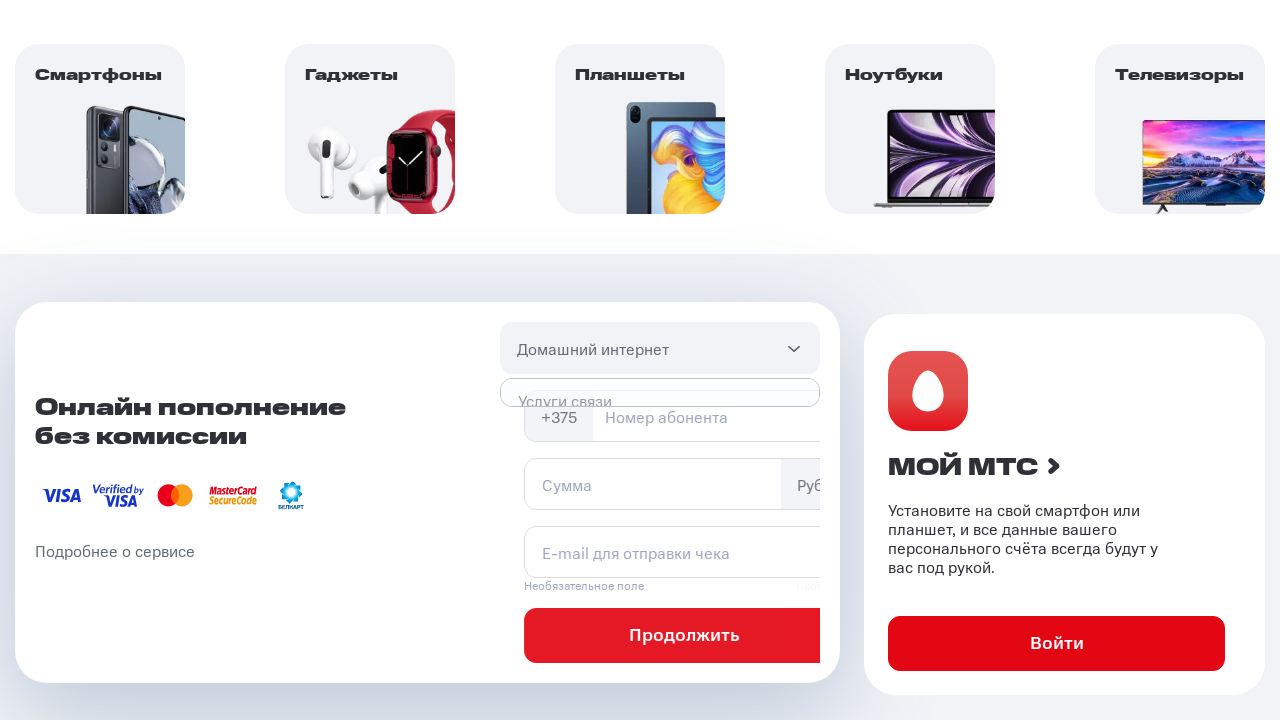

Retrieved placeholder text from subscriber number field
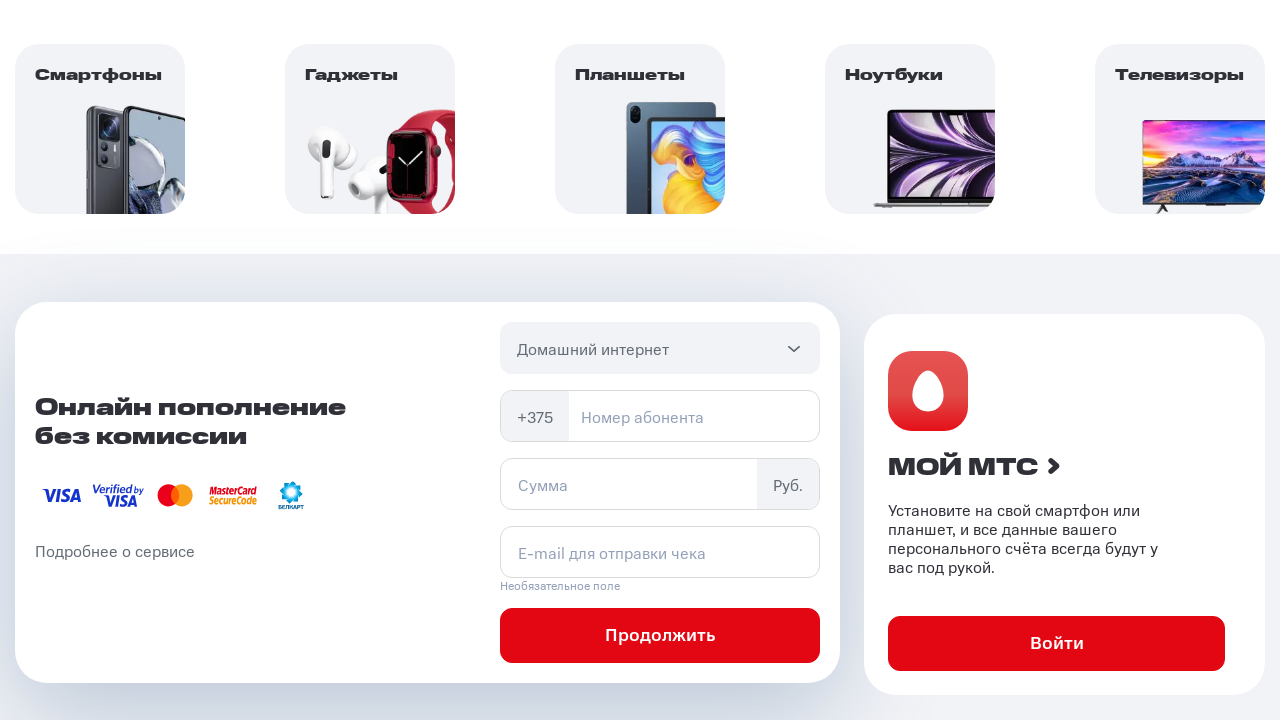

Retrieved placeholder text from sum field
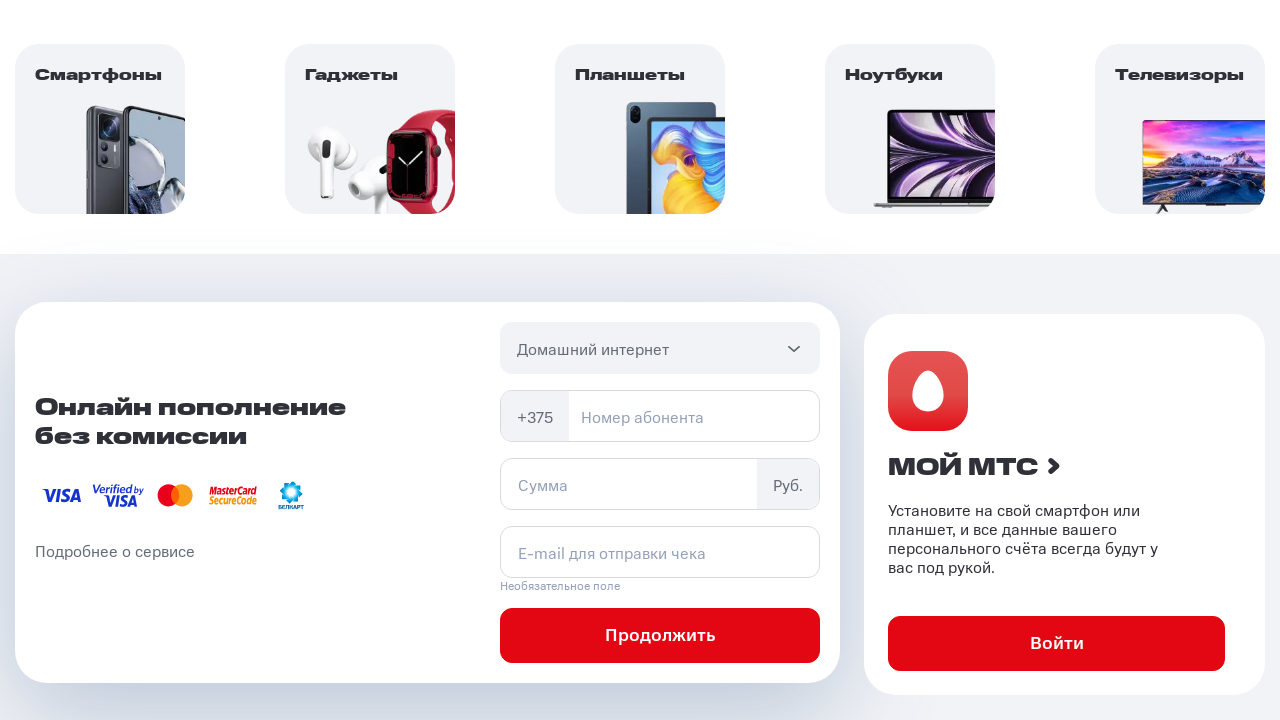

Retrieved placeholder text from email field
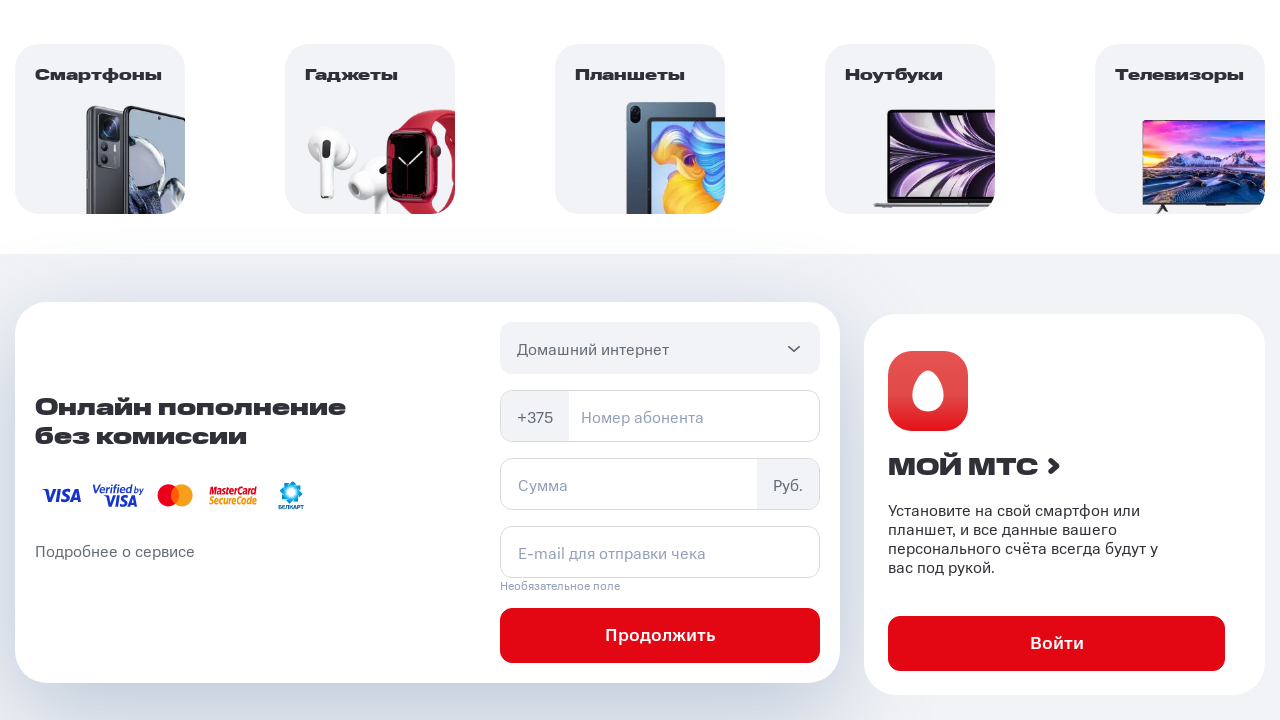

Verified subscriber number placeholder is 'Номер абонента'
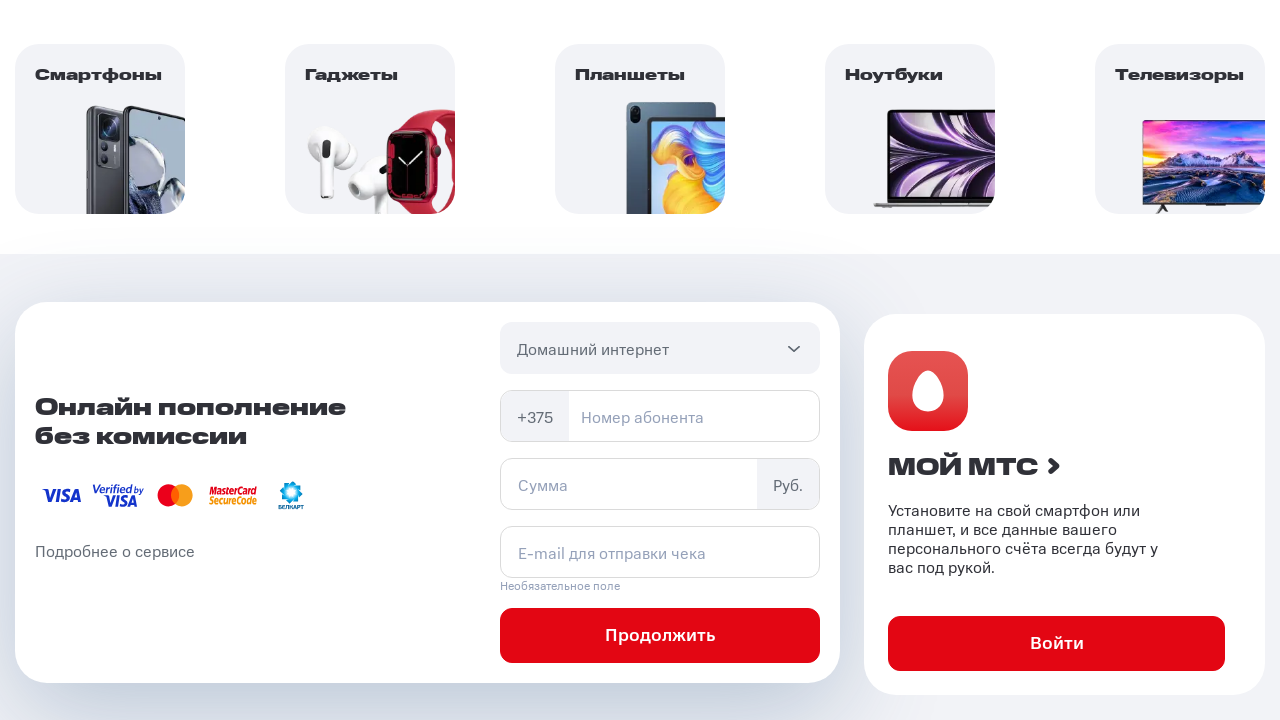

Verified sum placeholder is 'Сумма'
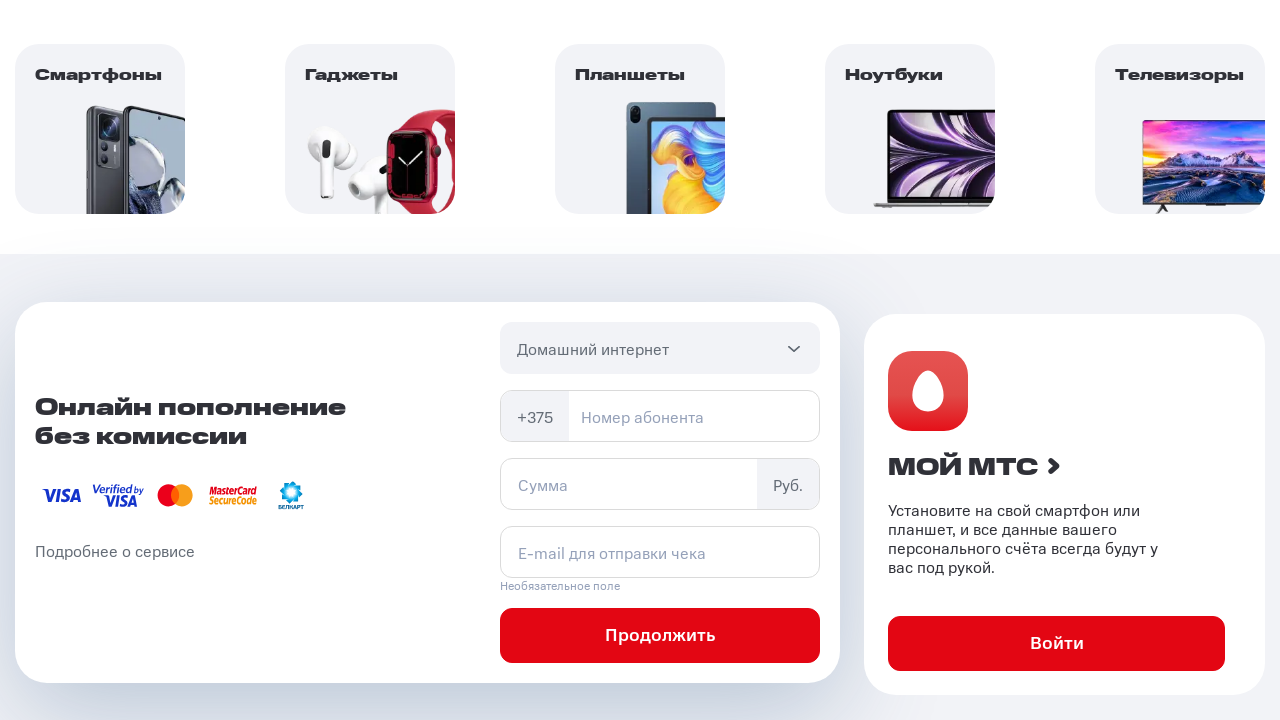

Verified email placeholder is 'E-mail для отправки чека'
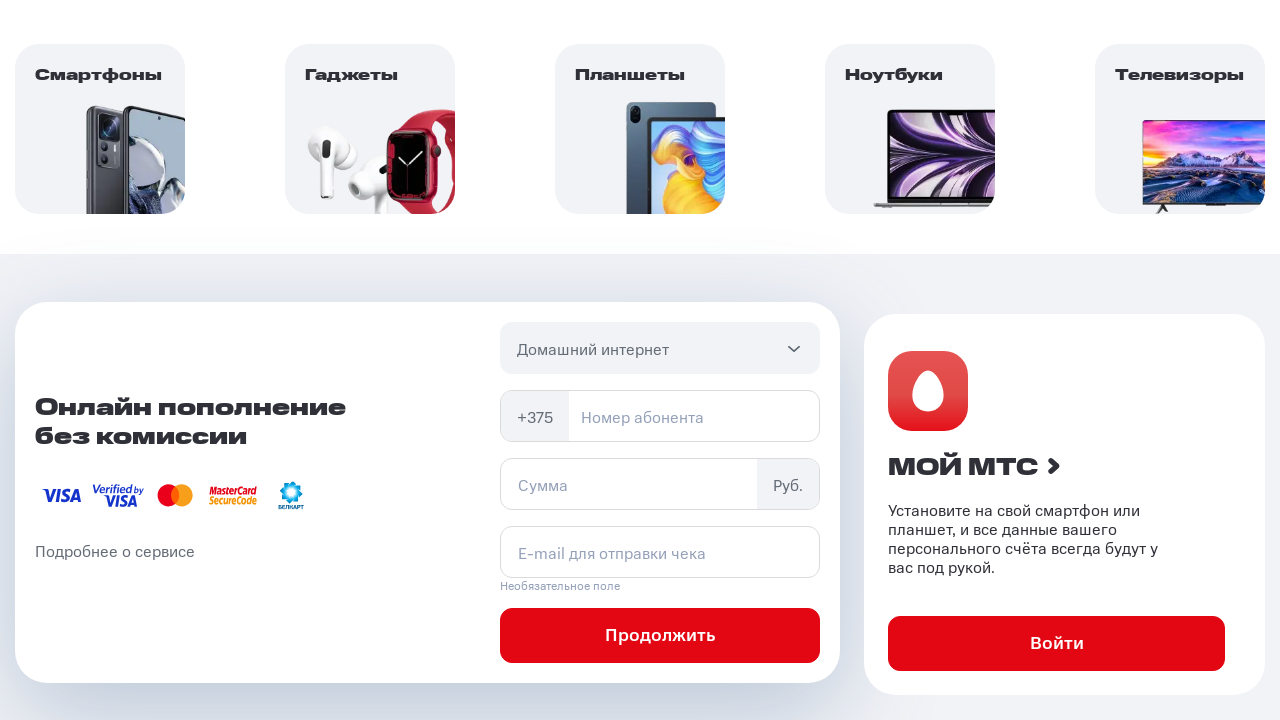

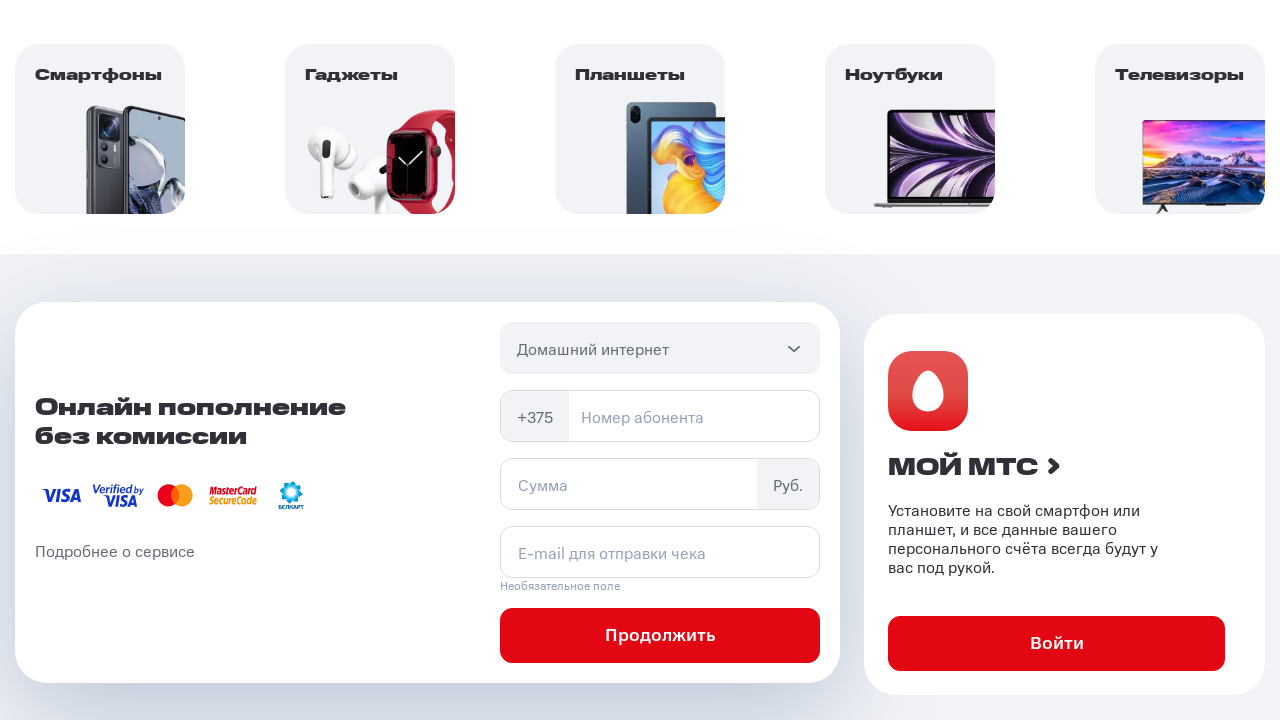